Navigates to the Selenium downloads page and clicks on the link to download the latest stable version of Selenium Server jar file.

Starting URL: https://www.selenium.dev/downloads/

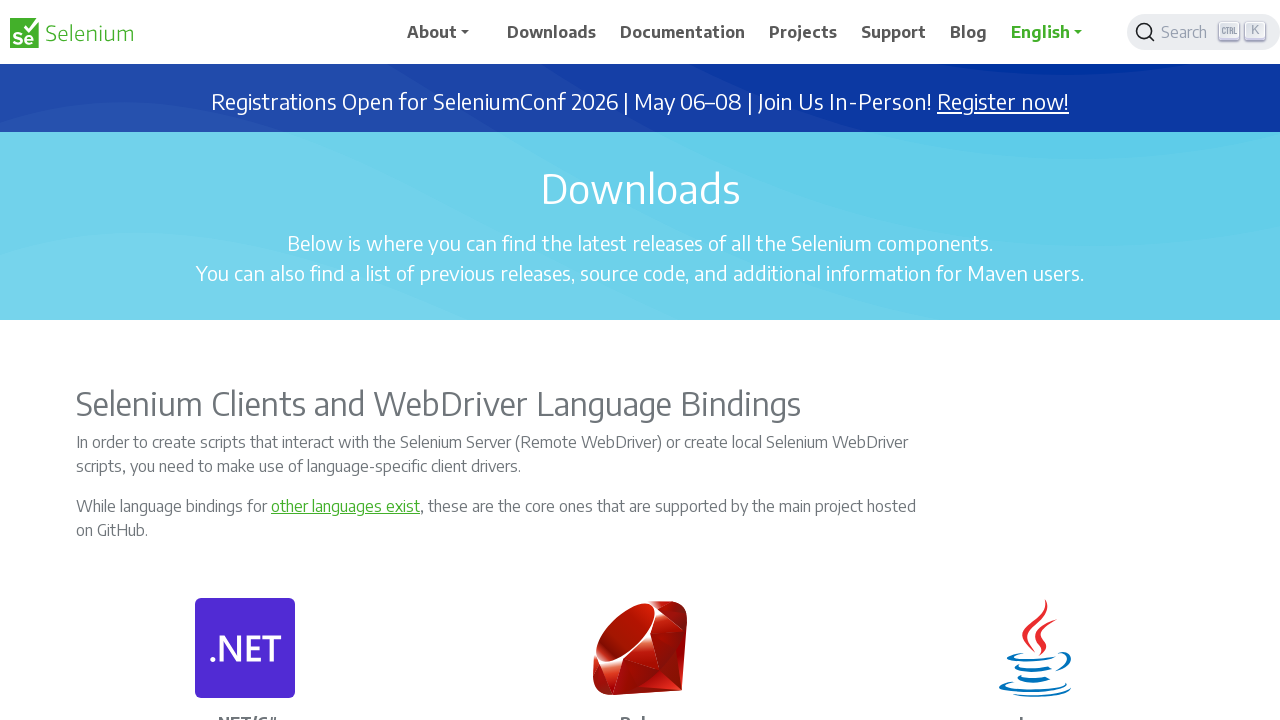

Clicked download link for latest stable Selenium Server version at (830, 361) on xpath=//p[normalize-space(text())='Latest stable version']/a
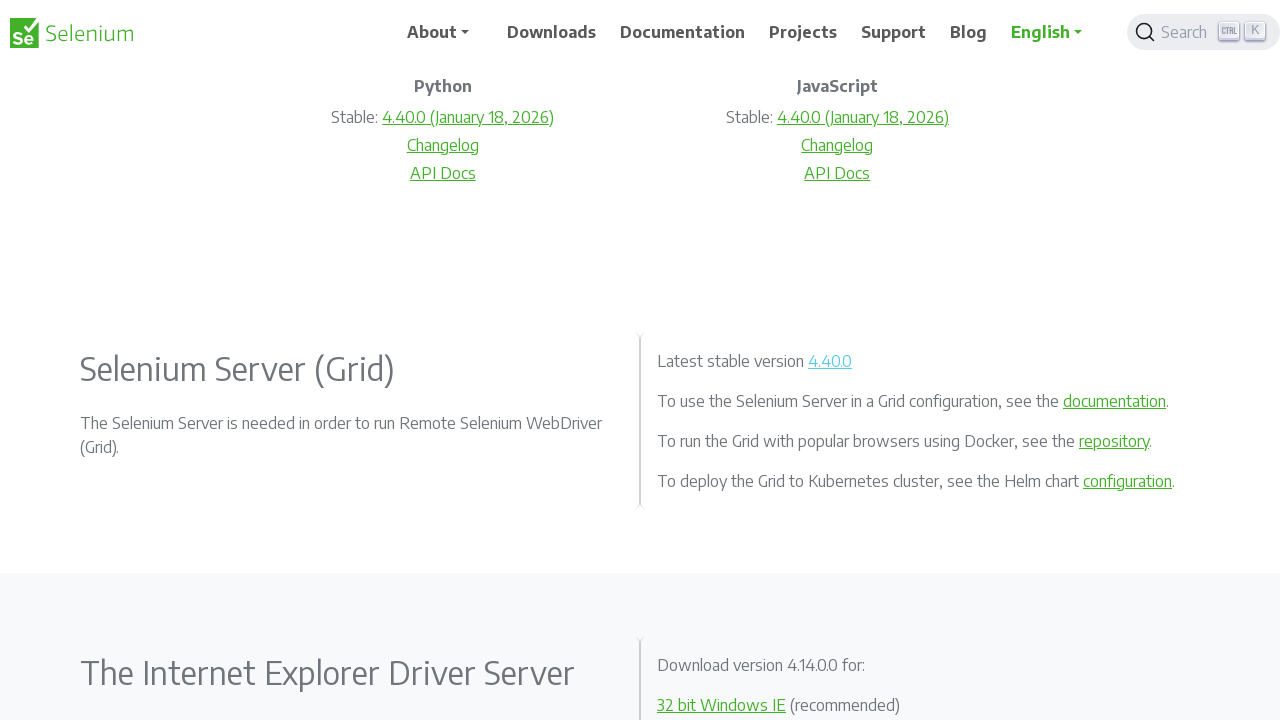

Waited 2 seconds for download to initiate
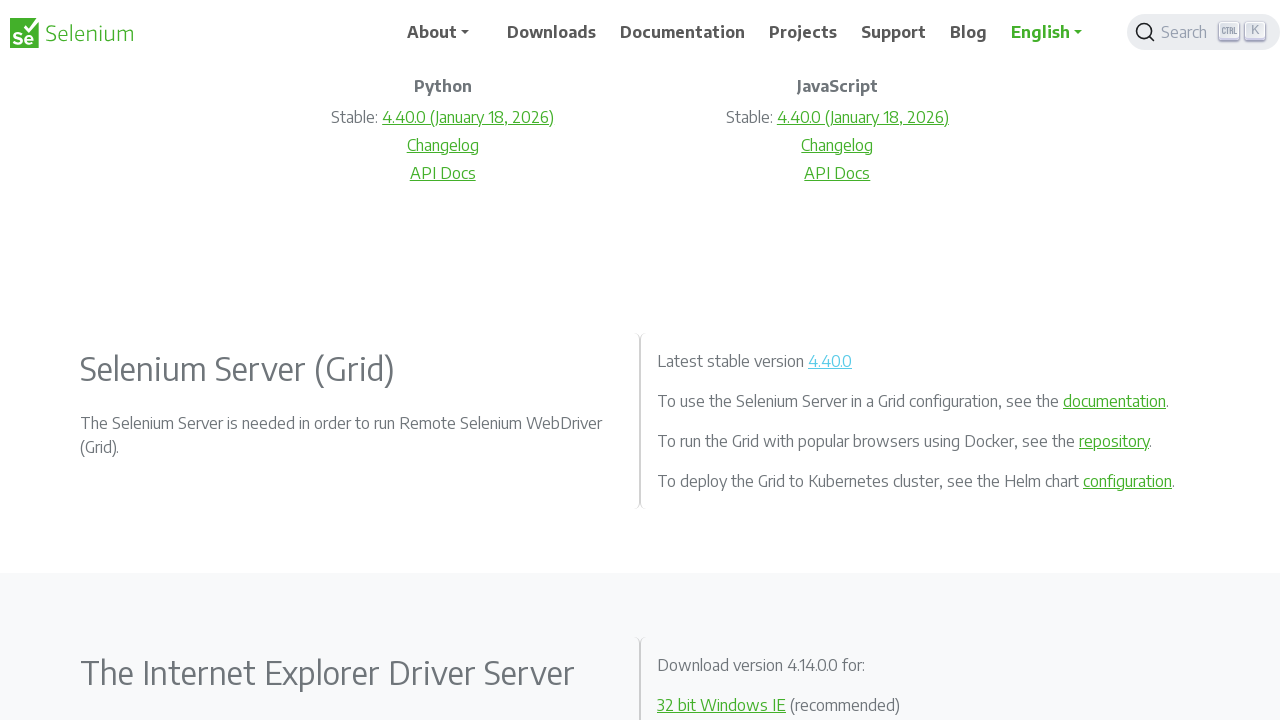

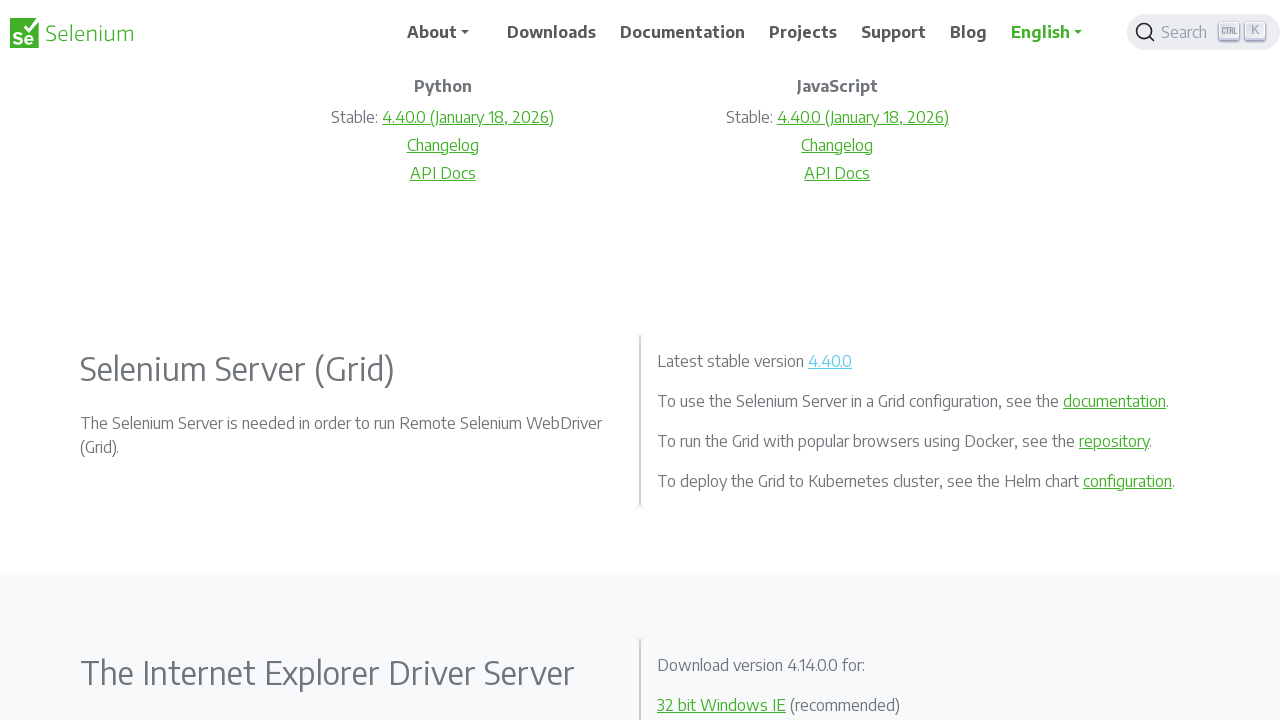